Navigates to the Shiva Concept Solution website and verifies that images are present on the page

Starting URL: https://shivaconceptsolution.com/

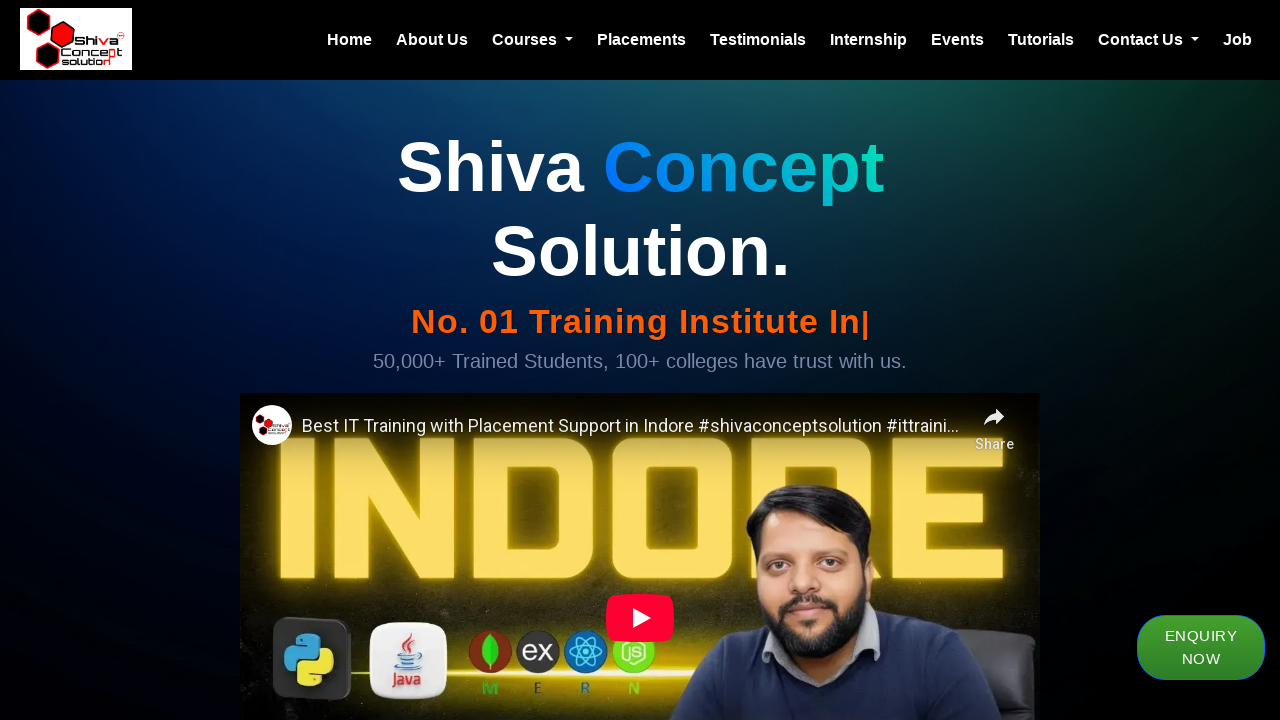

Navigated to Shiva Concept Solution website
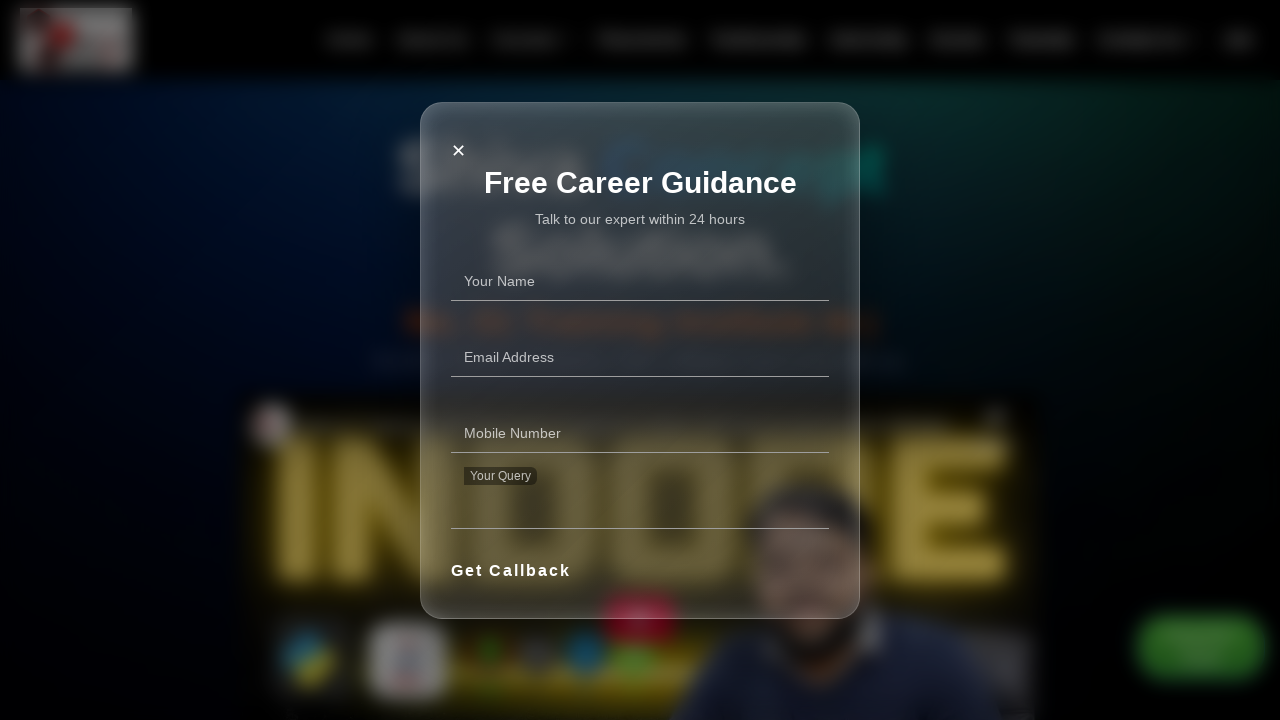

Waited for images to load on the page
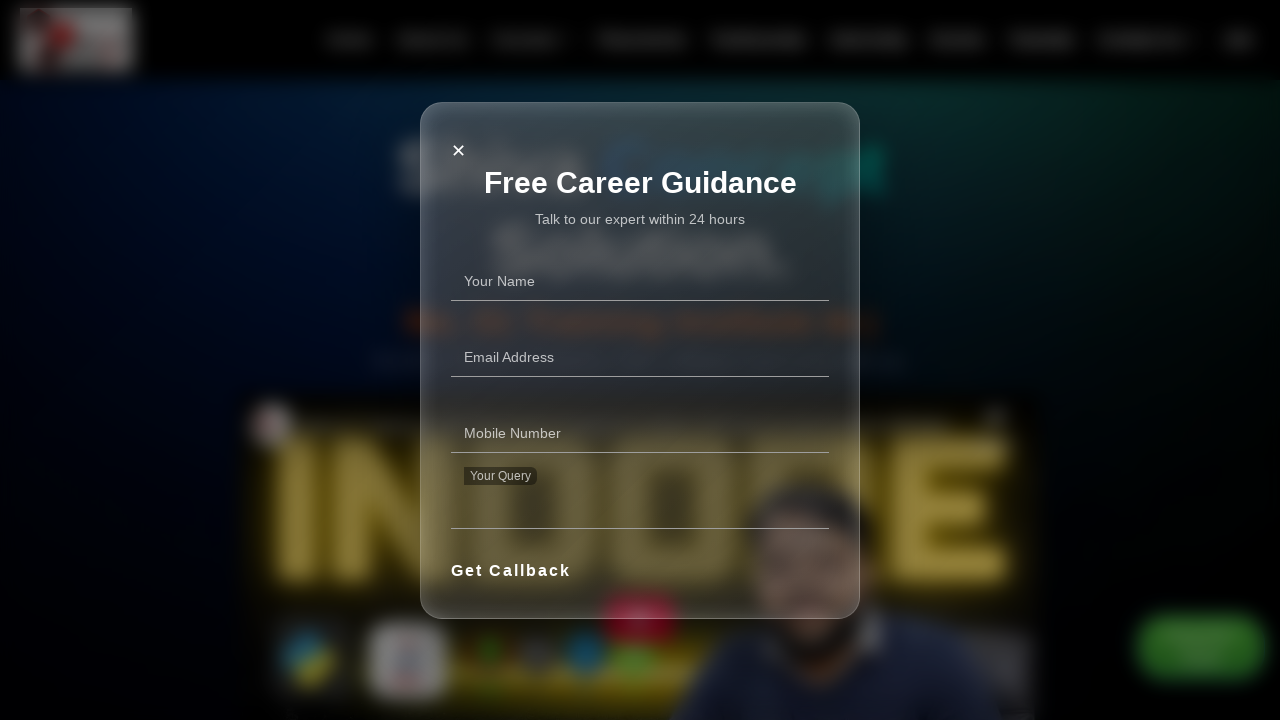

Located all images on the page
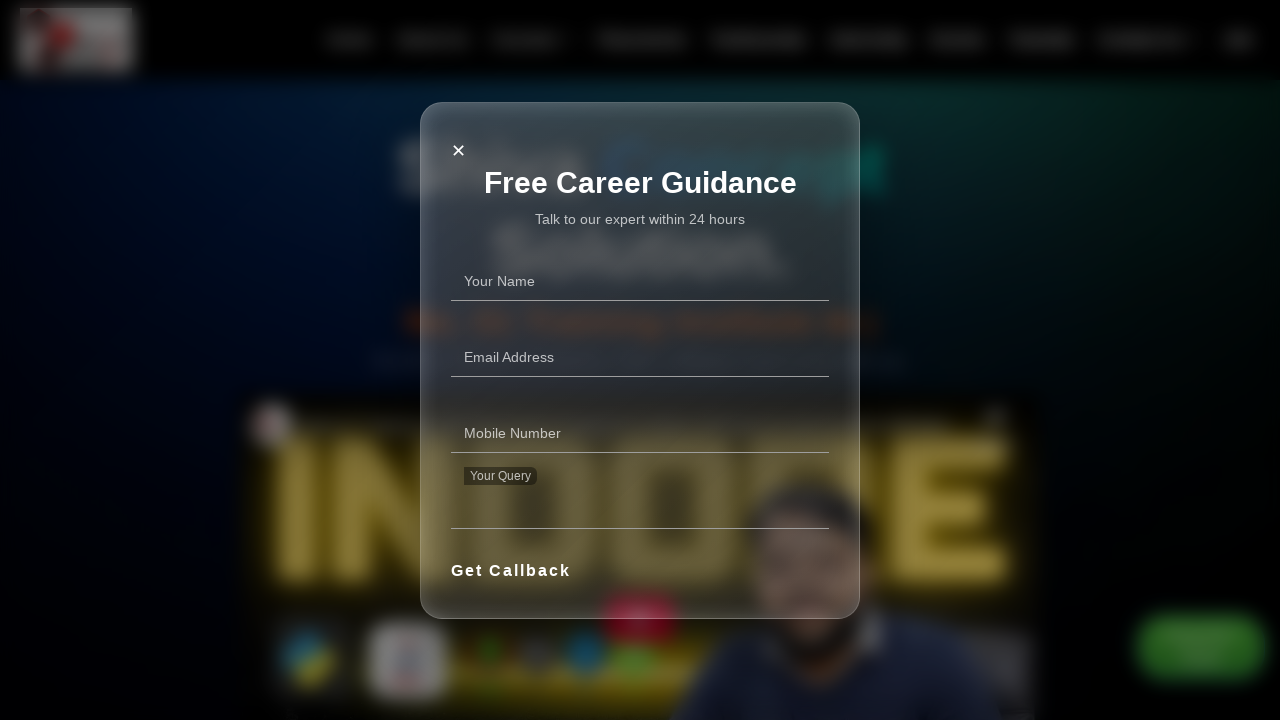

Verified that images are present on the page
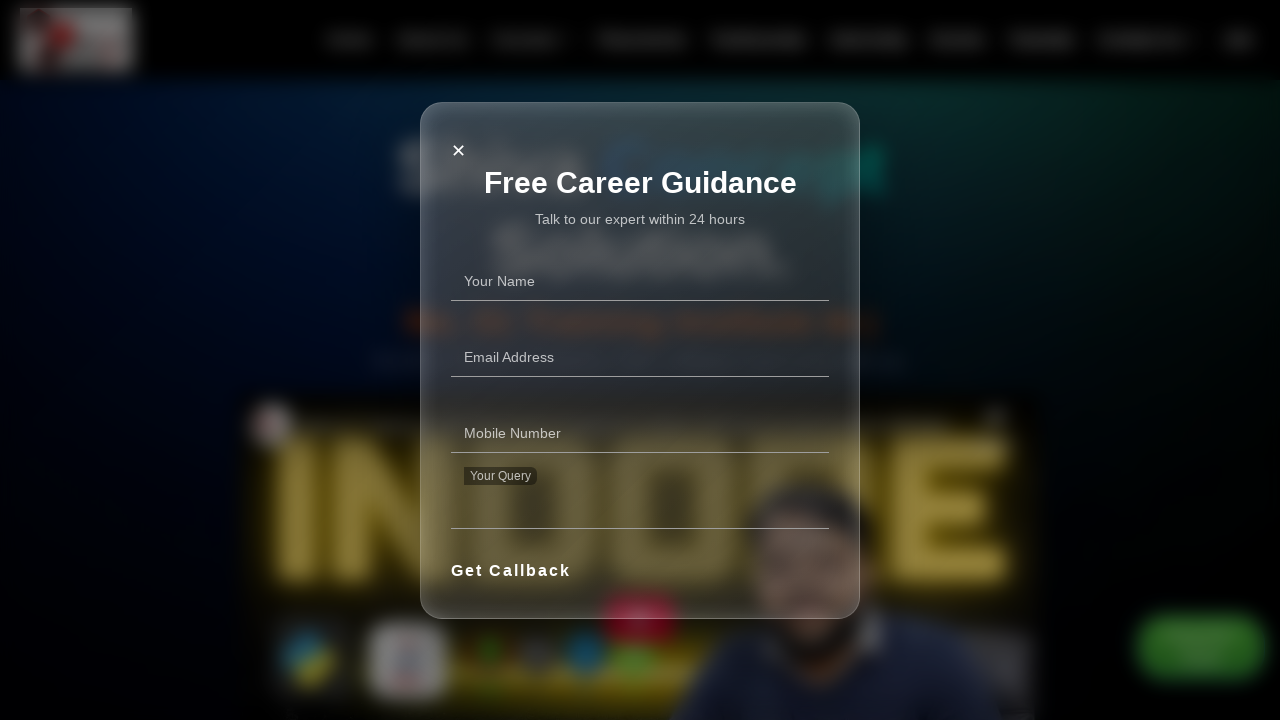

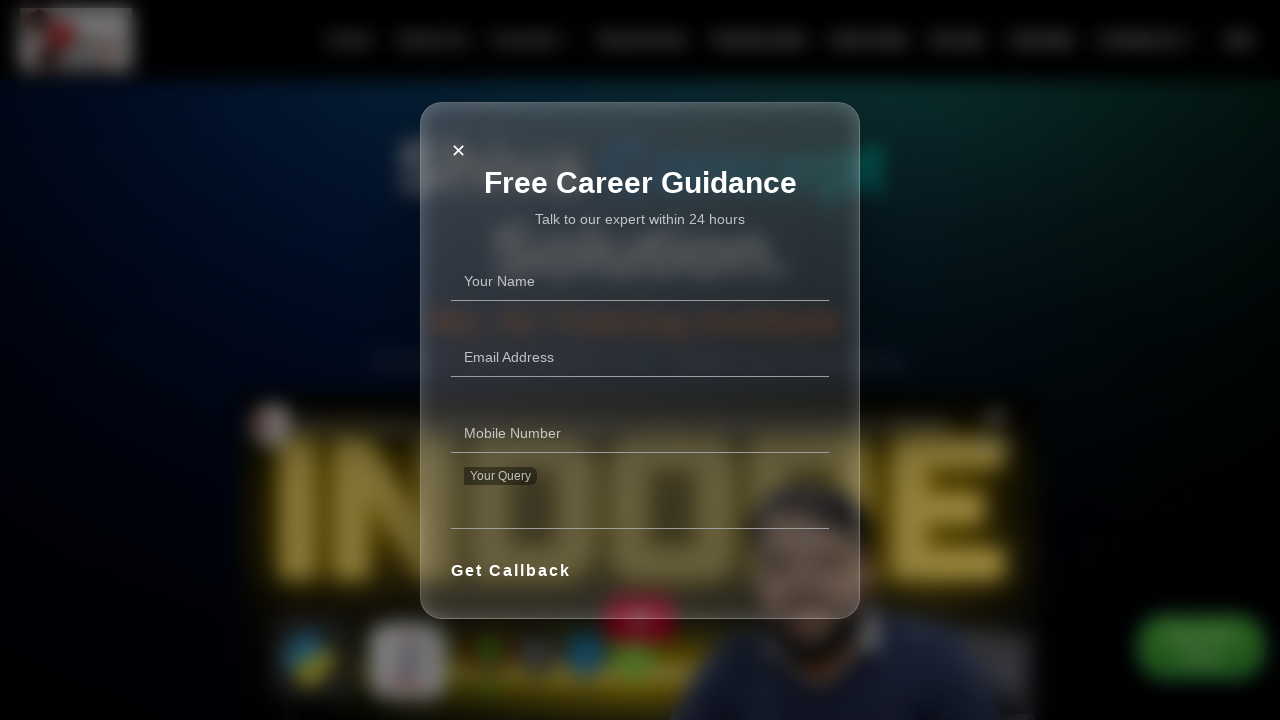